Tests keyboard actions on a text comparison tool by typing text, selecting all with Ctrl+A, copying with Ctrl+C, tabbing to the next field, and pasting with Ctrl+V

Starting URL: https://gotranscript.com/text-compare

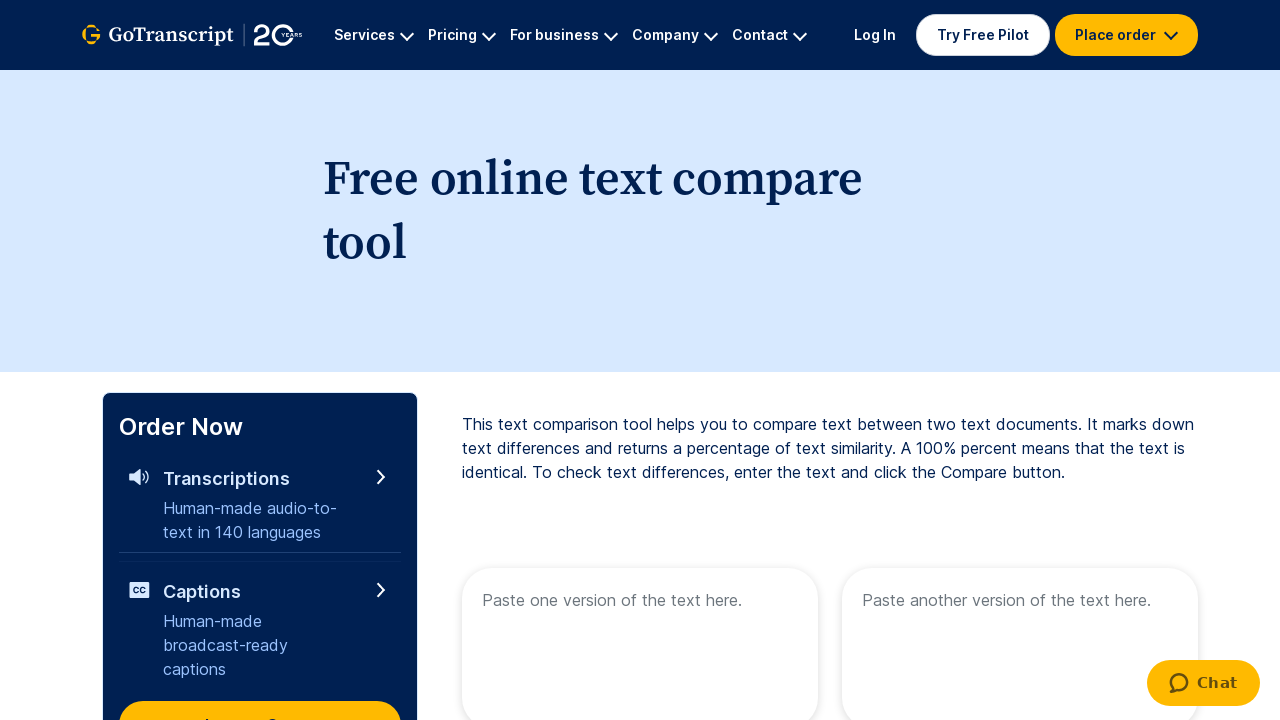

Typed 'welcome to automation' into the first text area on [name='text1']
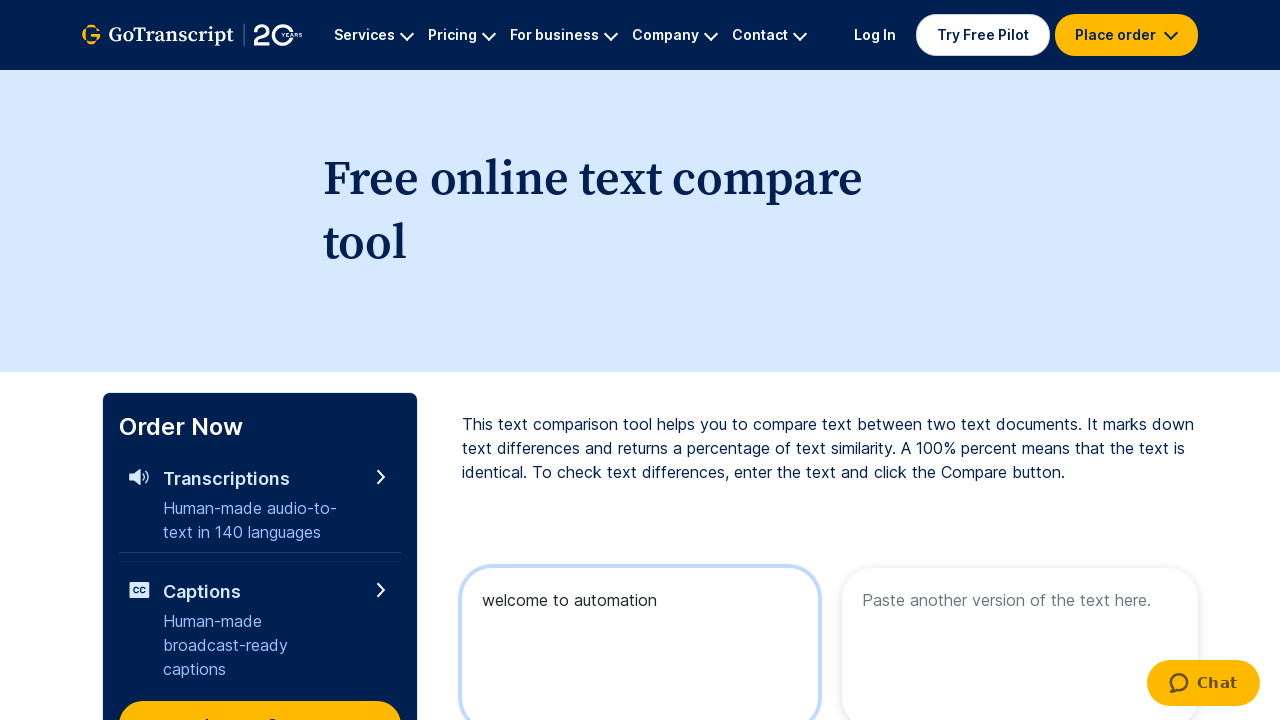

Selected all text with Ctrl+A
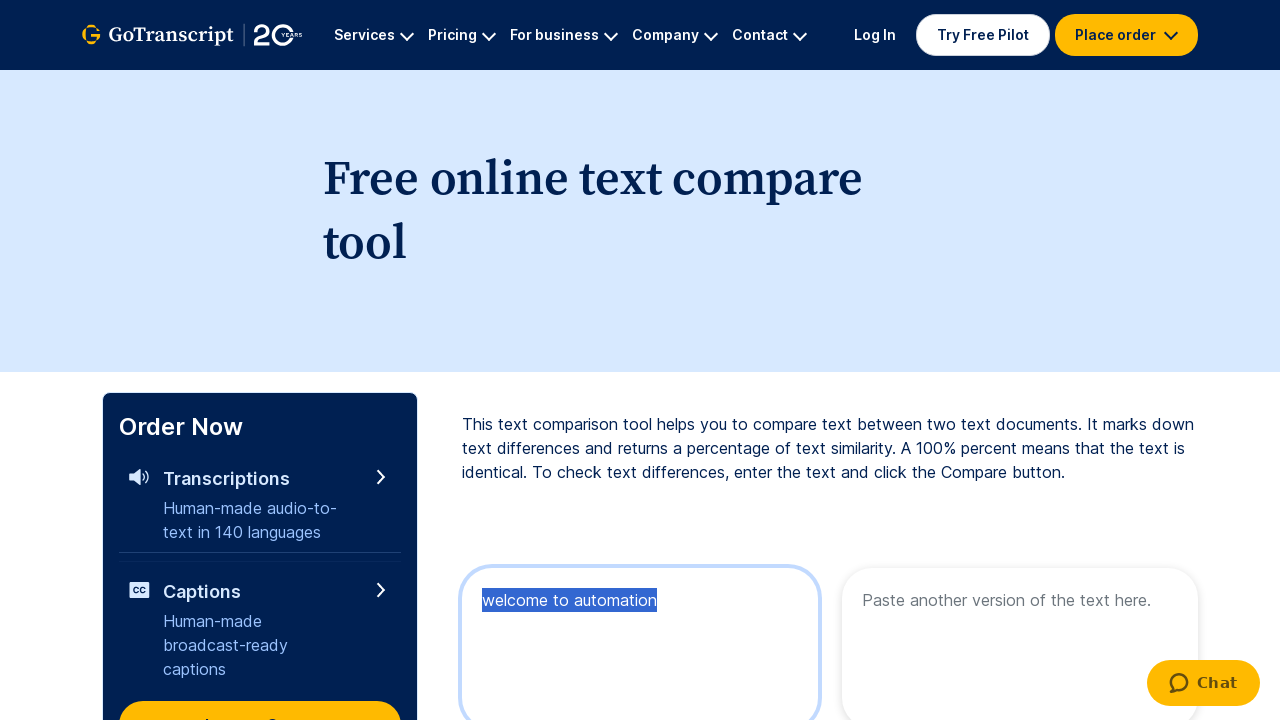

Copied selected text with Ctrl+C
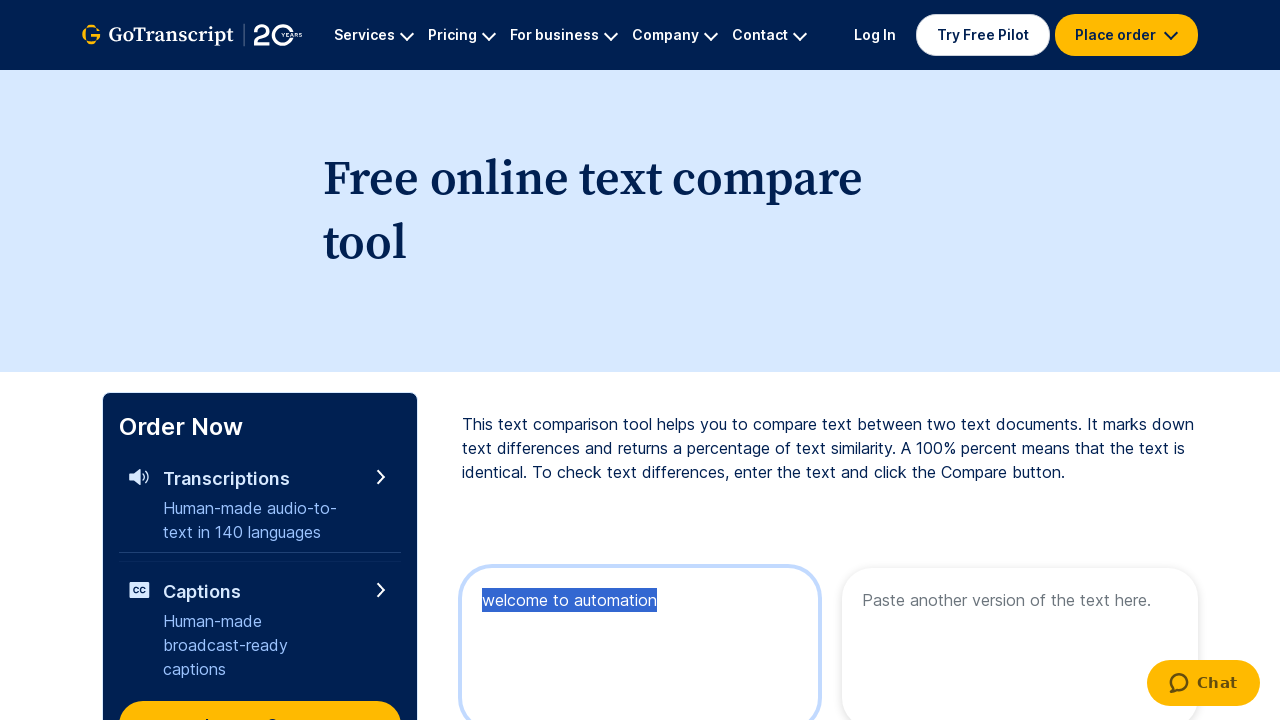

Pressed Tab key down
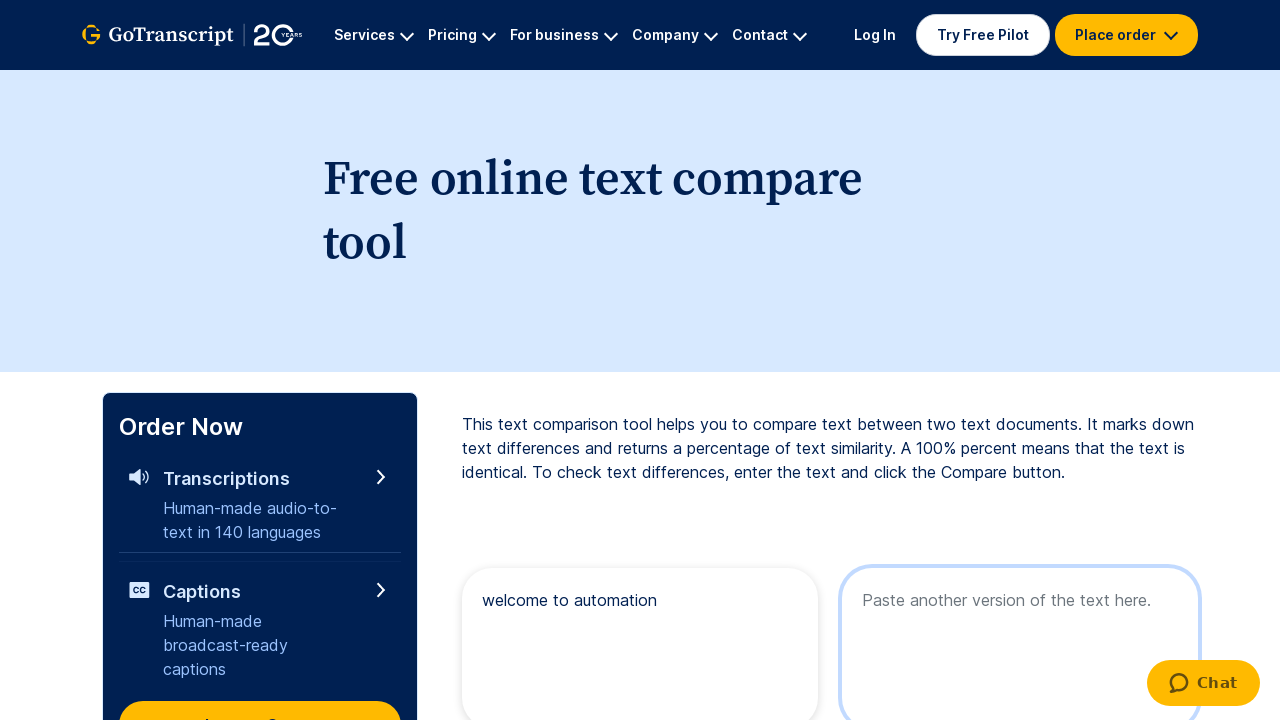

Released Tab key to move to next field
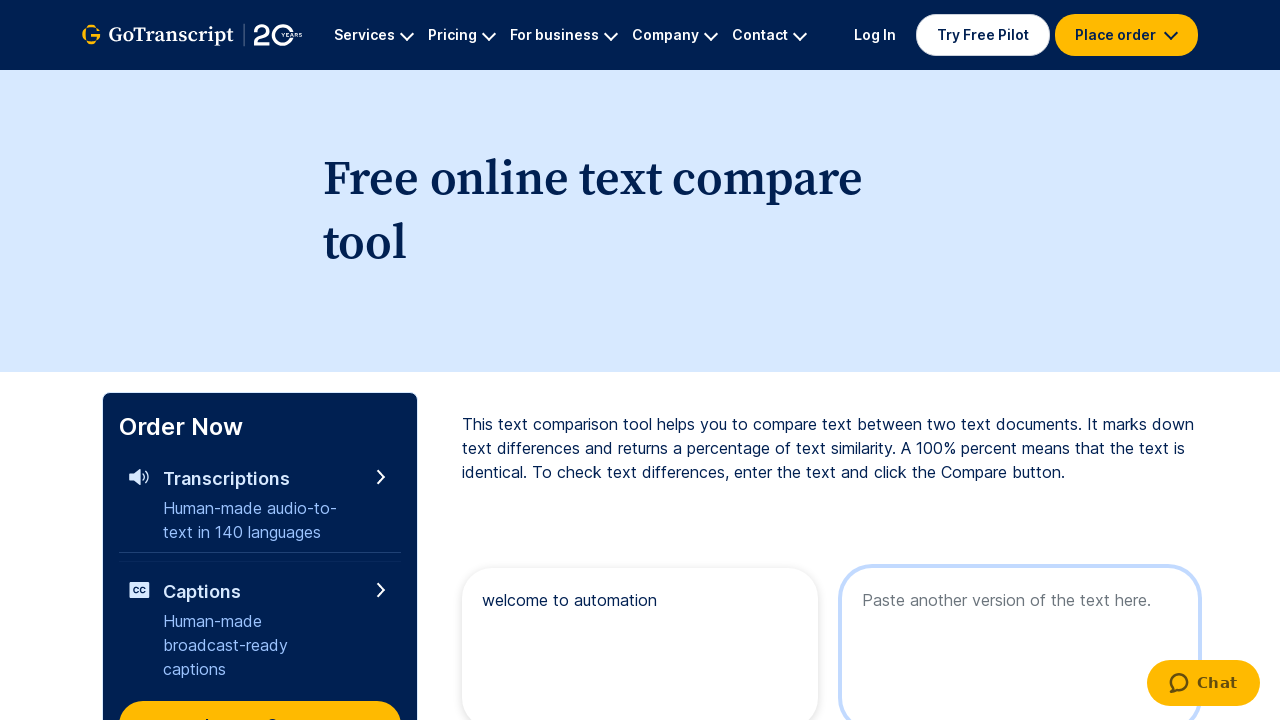

Pasted copied text with Ctrl+V into the second text area
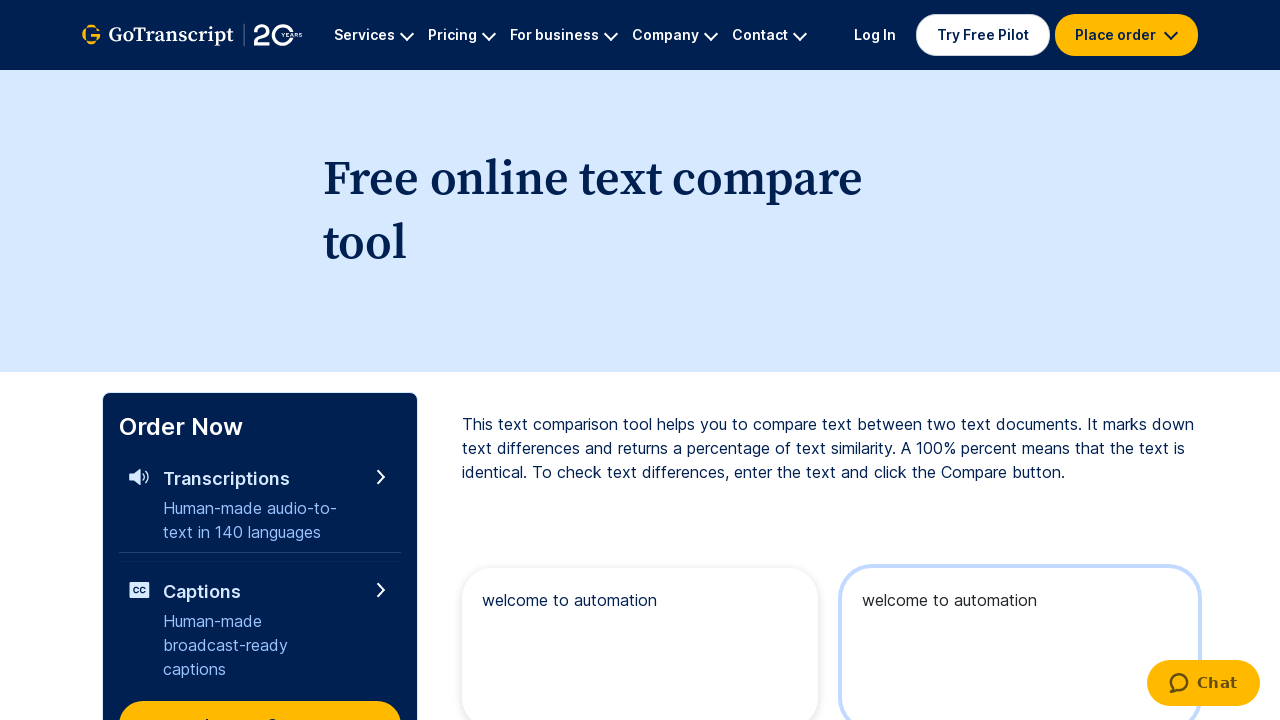

Waited 2 seconds for actions to complete
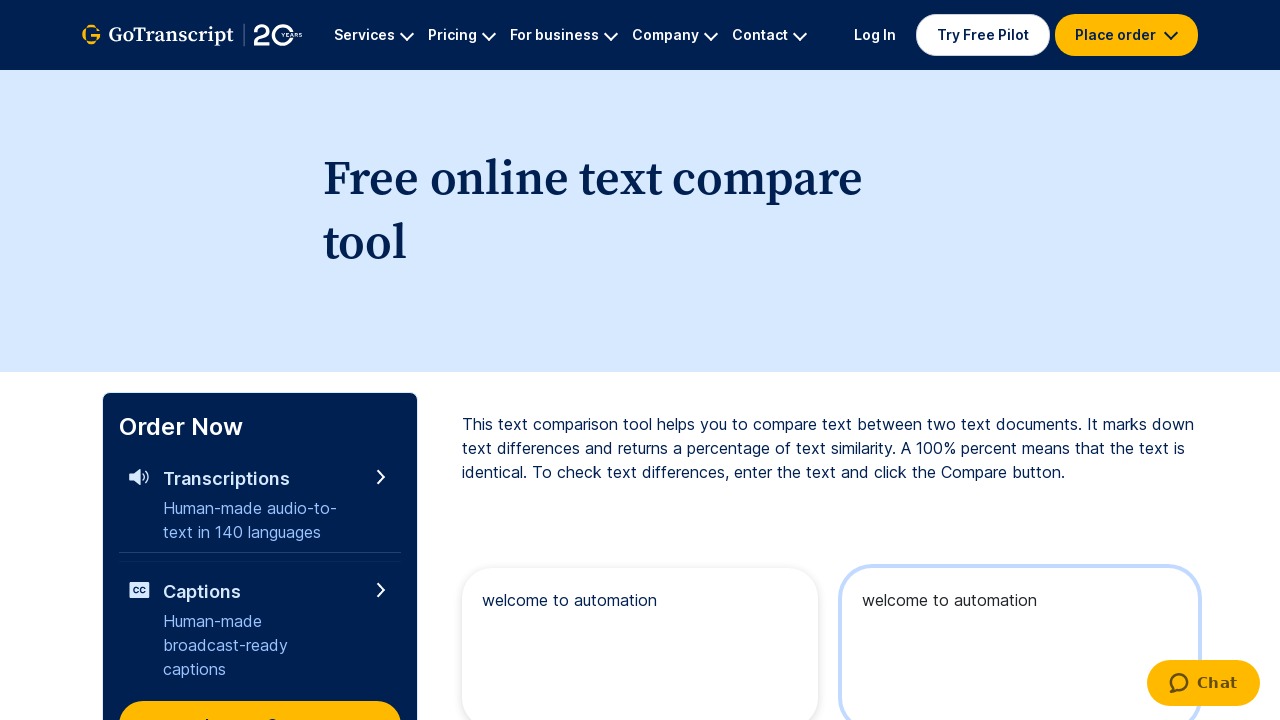

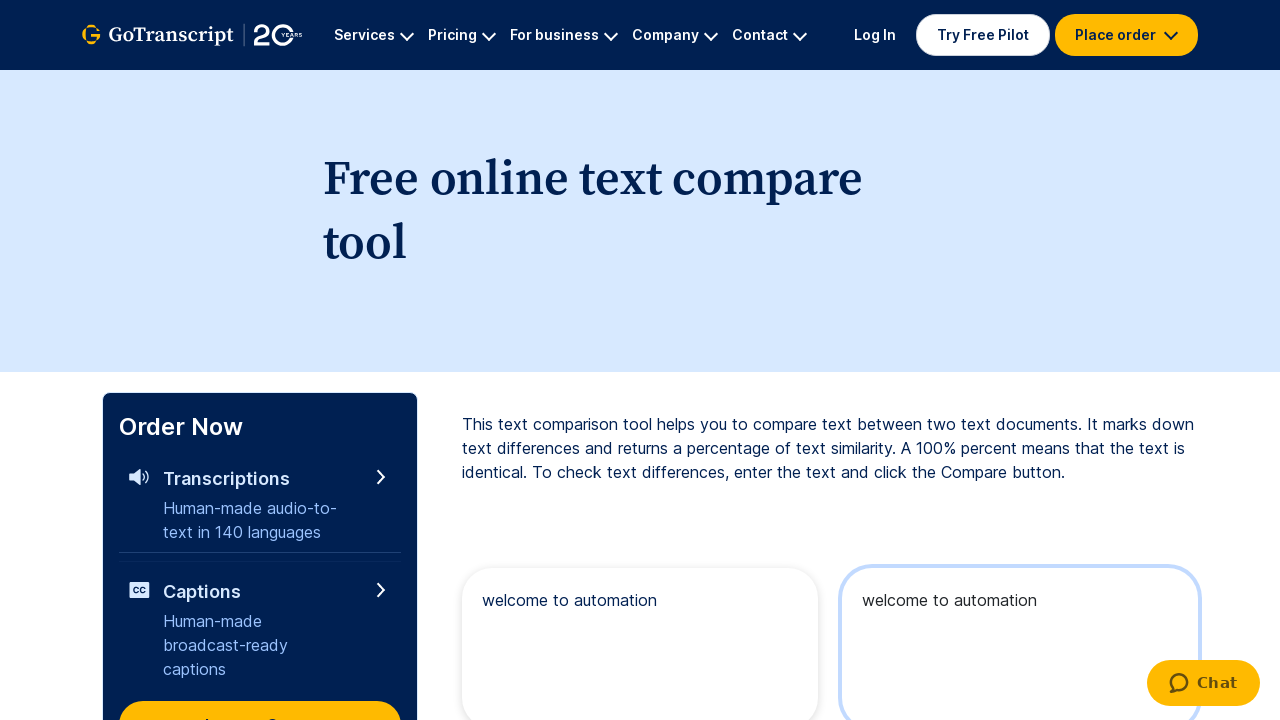